Tests web storage functionality by reading session storage values, adding new items, and verifying storage operations.

Starting URL: https://bonigarcia.dev/selenium-webdriver-java/web-storage.html

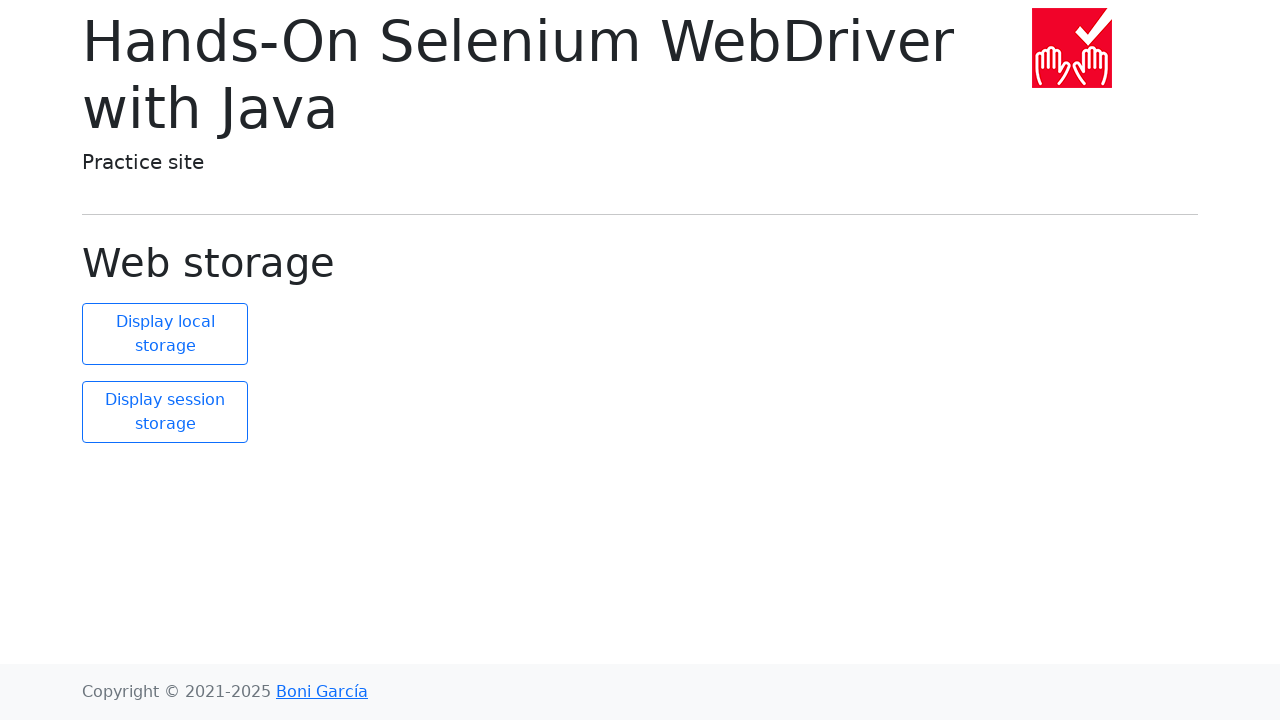

Waited for page to load (domcontentloaded)
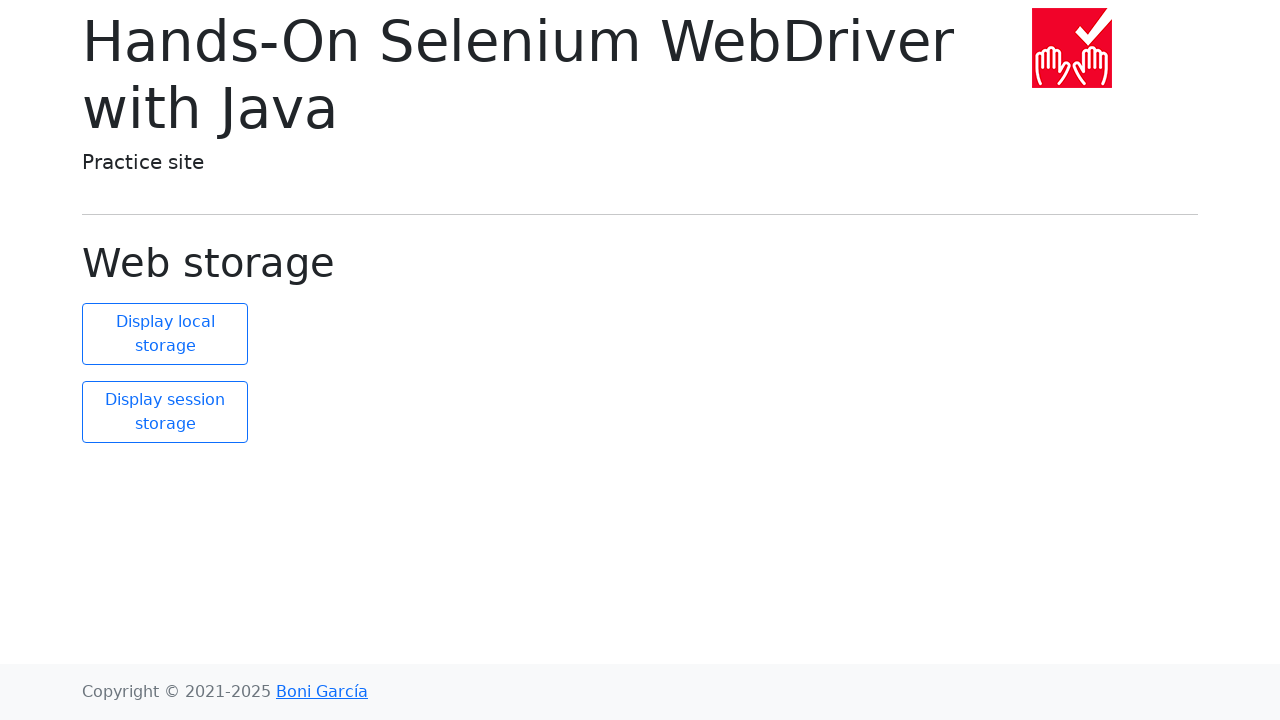

Retrieved session storage size
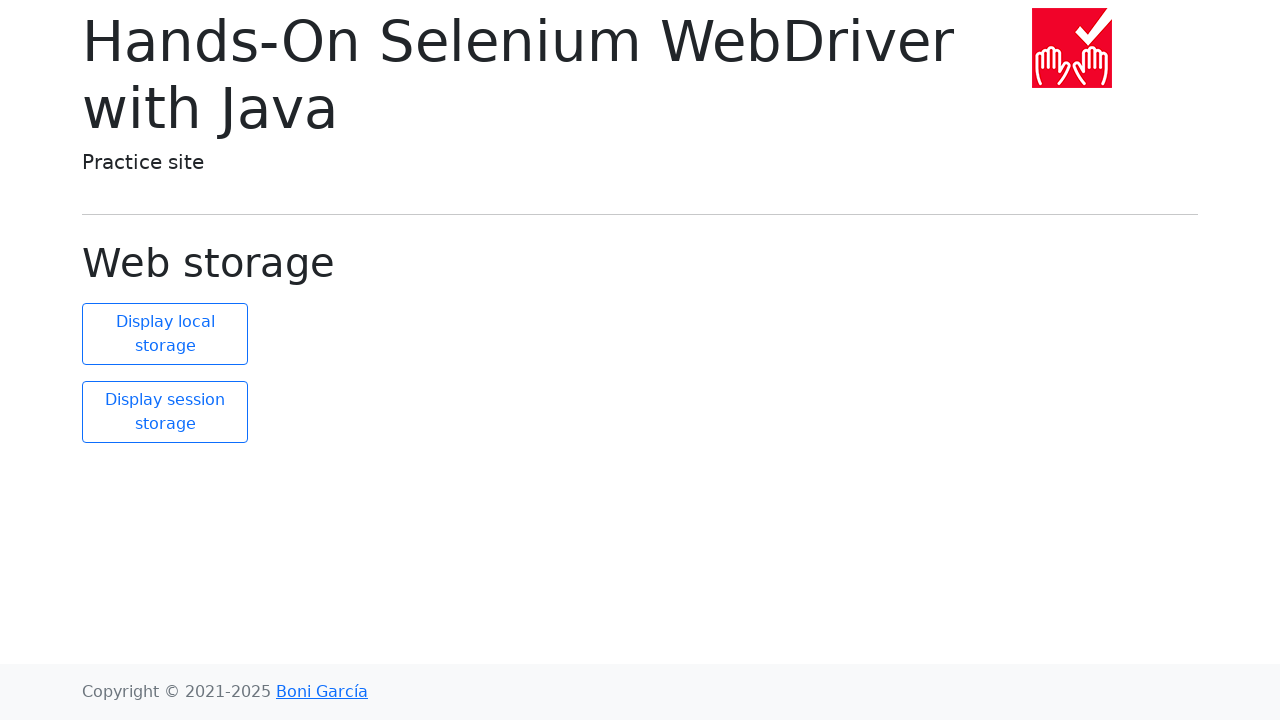

Verified session storage contains 2 items
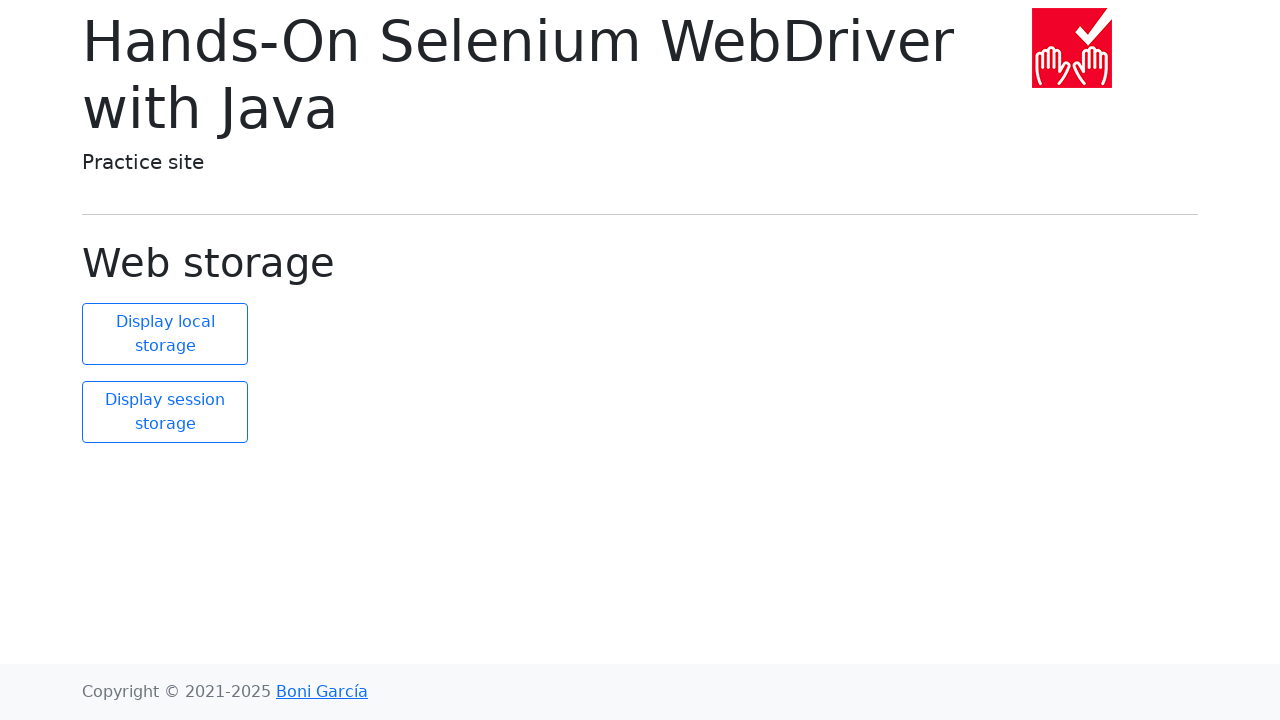

Added new item 'new element' with value 'new value' to session storage
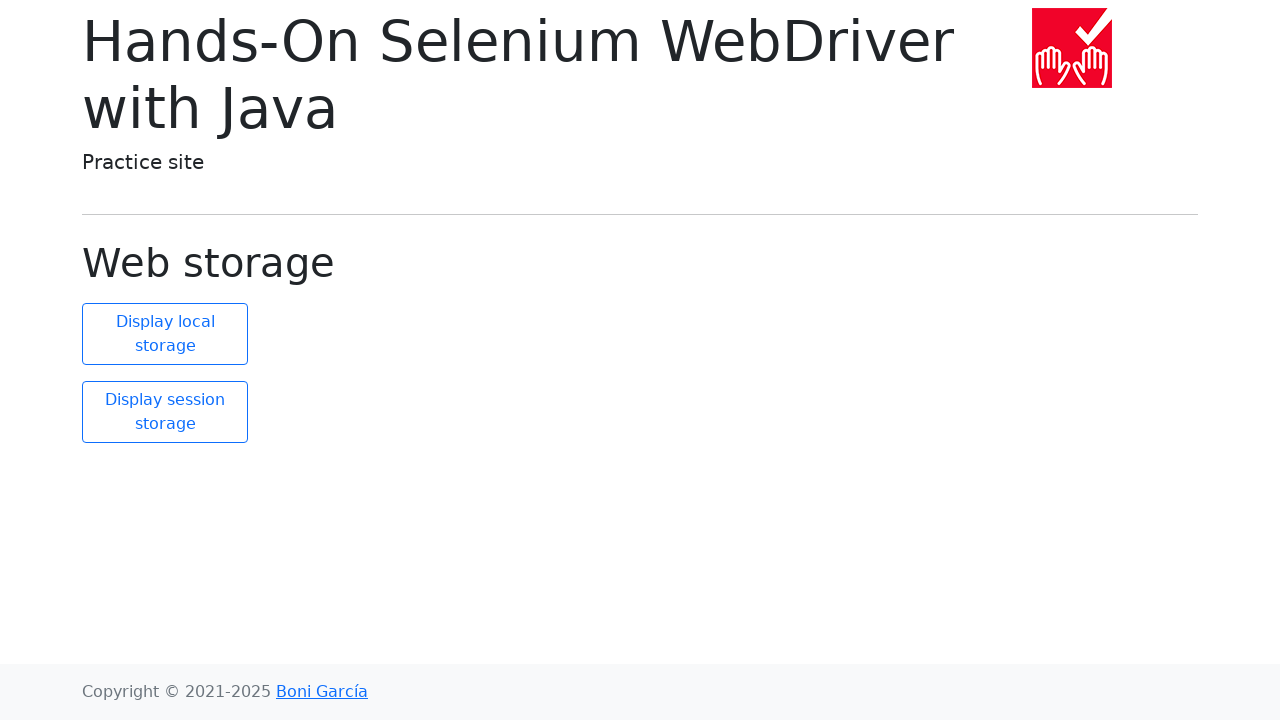

Retrieved updated session storage size
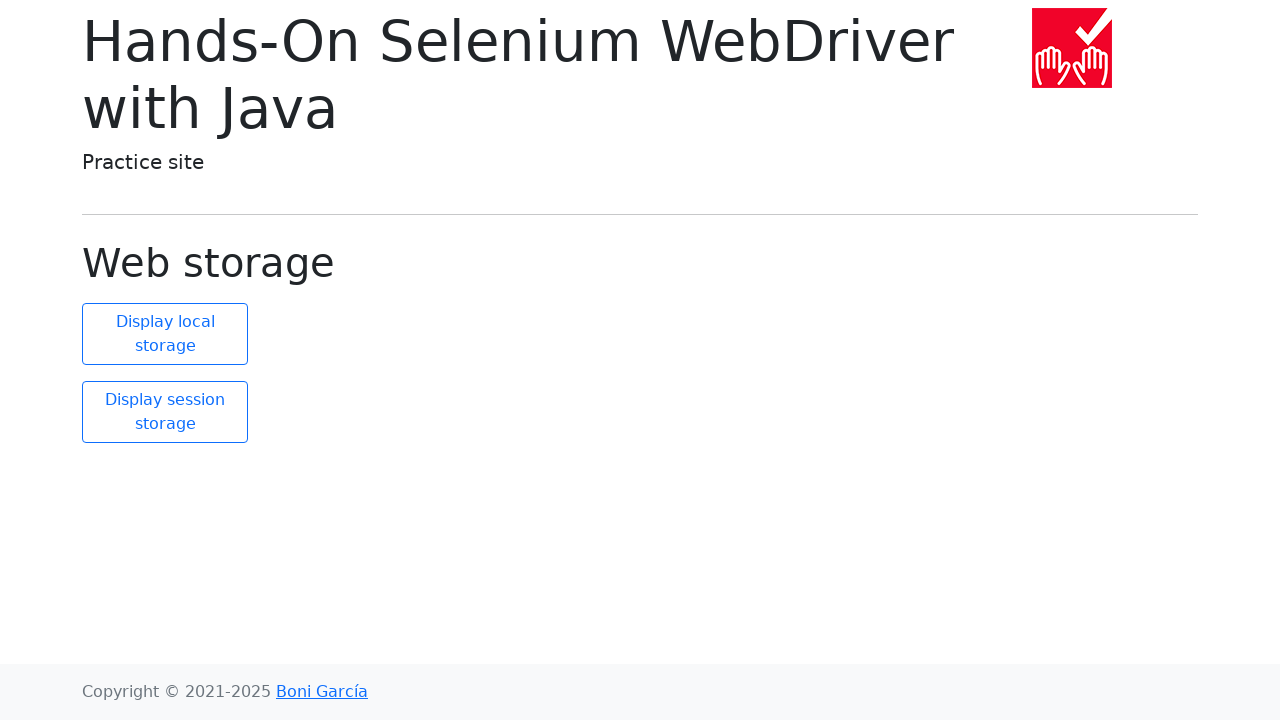

Verified session storage now contains 3 items
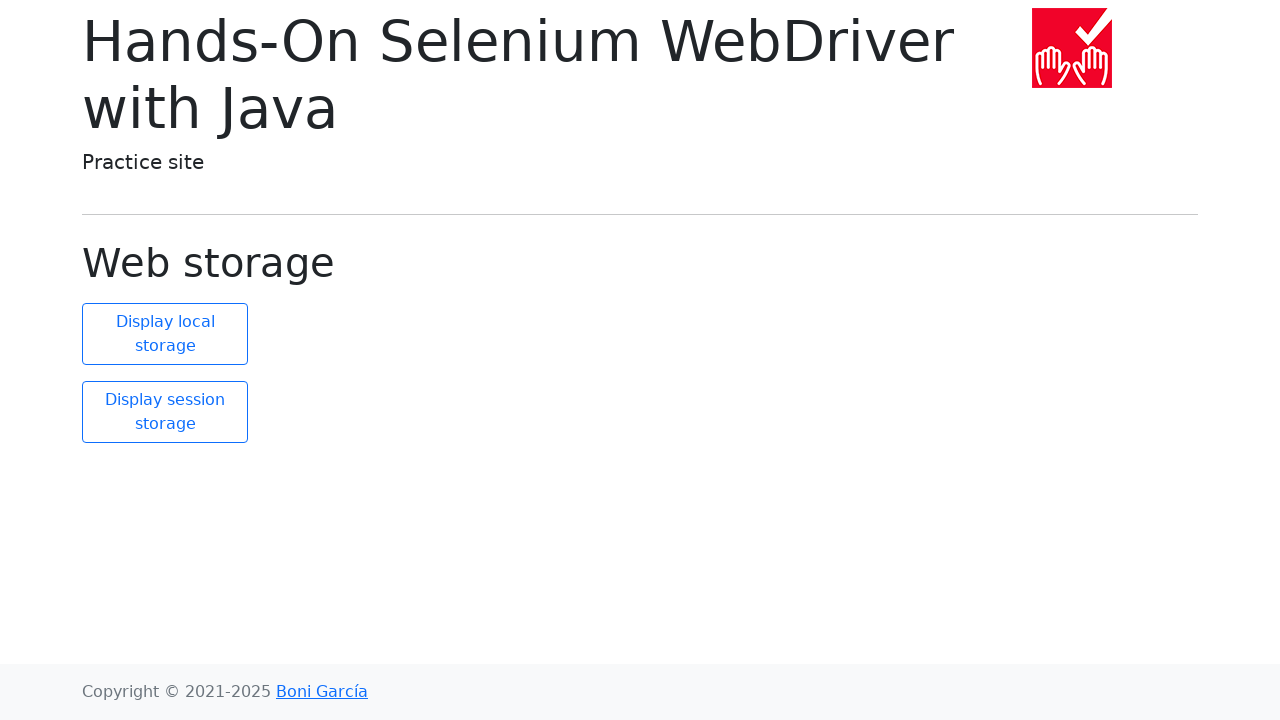

Clicked display session button at (165, 412) on #display-session
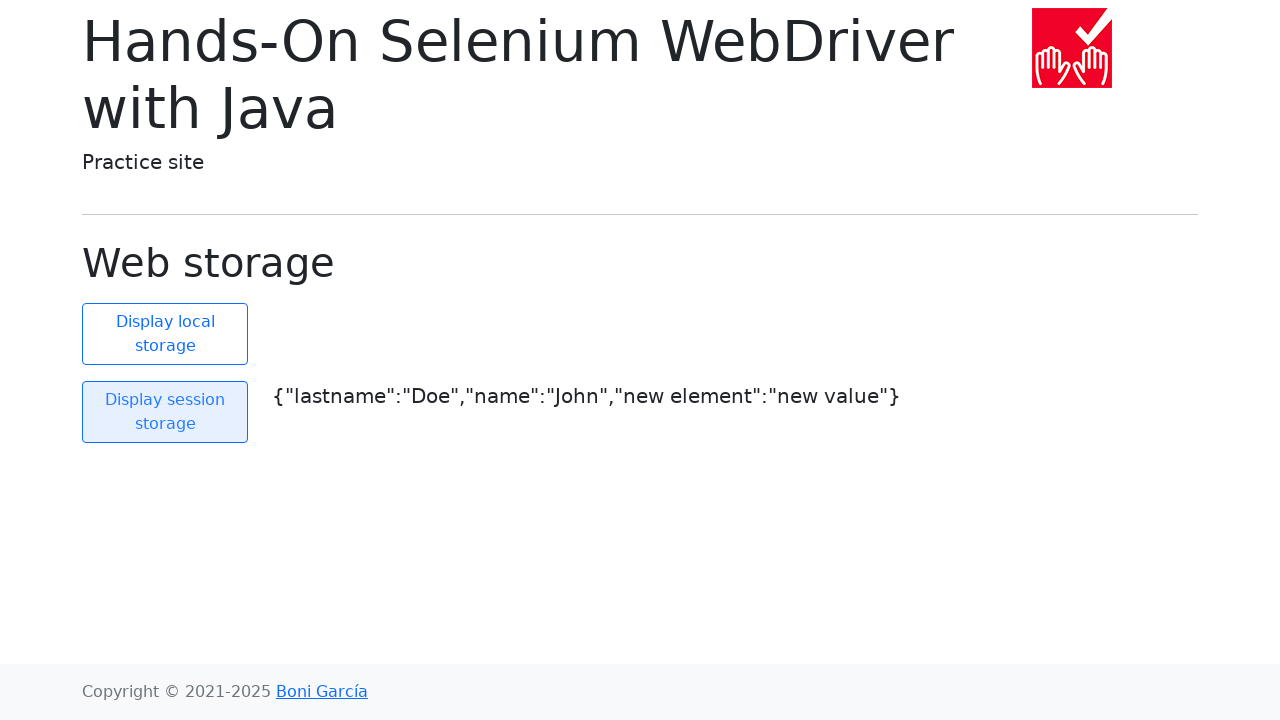

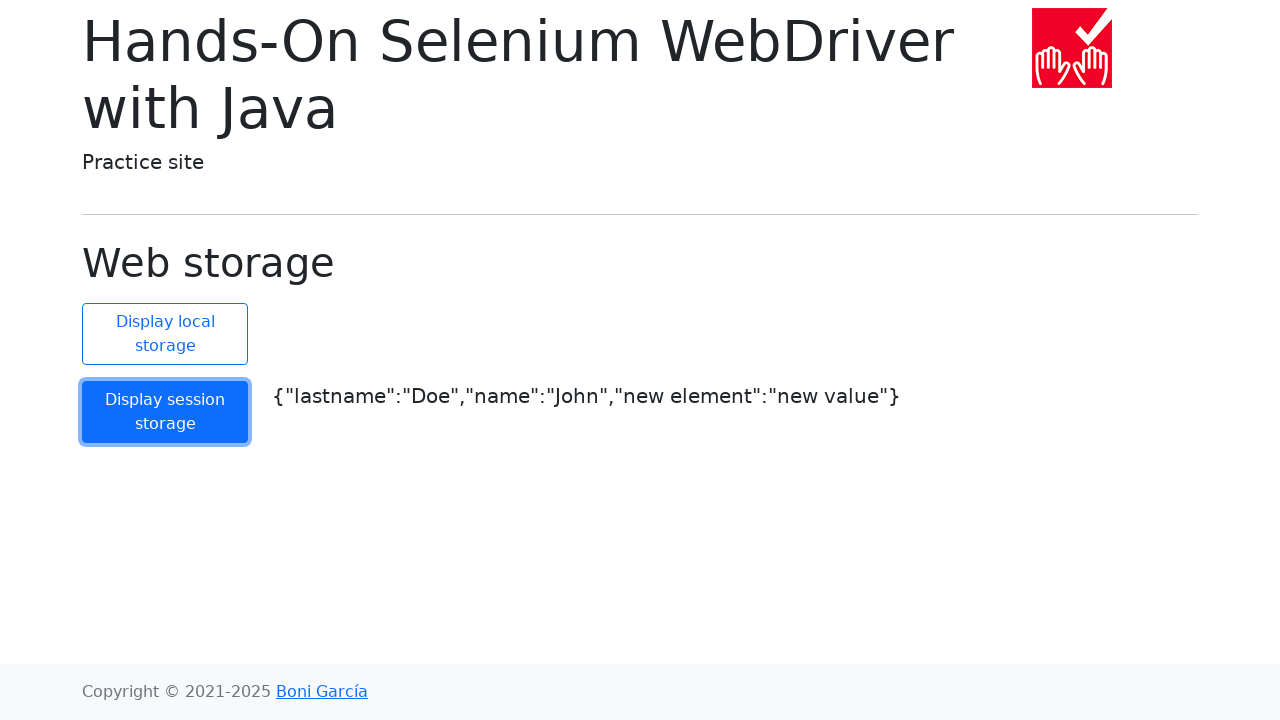